Tests the forgot password flow by clicking the forgot password link, entering email, new password, confirming password, and submitting the form to save the new password

Starting URL: https://rahulshettyacademy.com/client

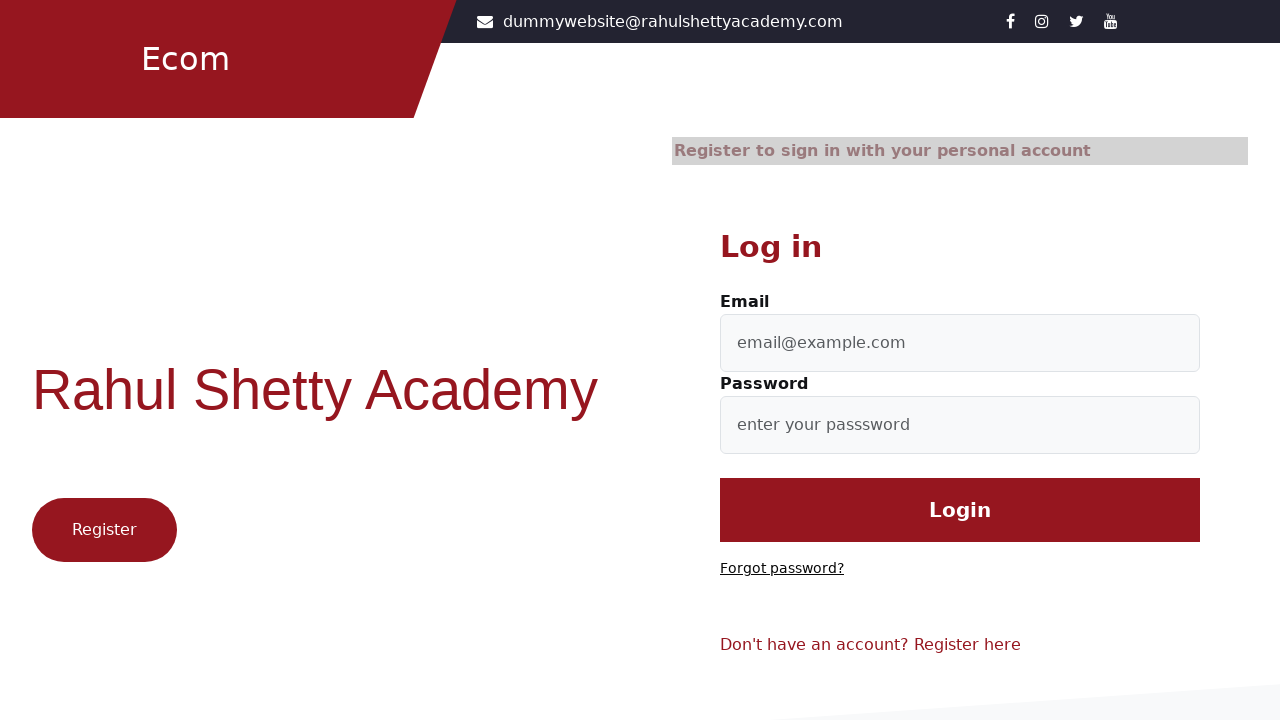

Clicked 'Forgot password?' link at (782, 569) on text=Forgot password?
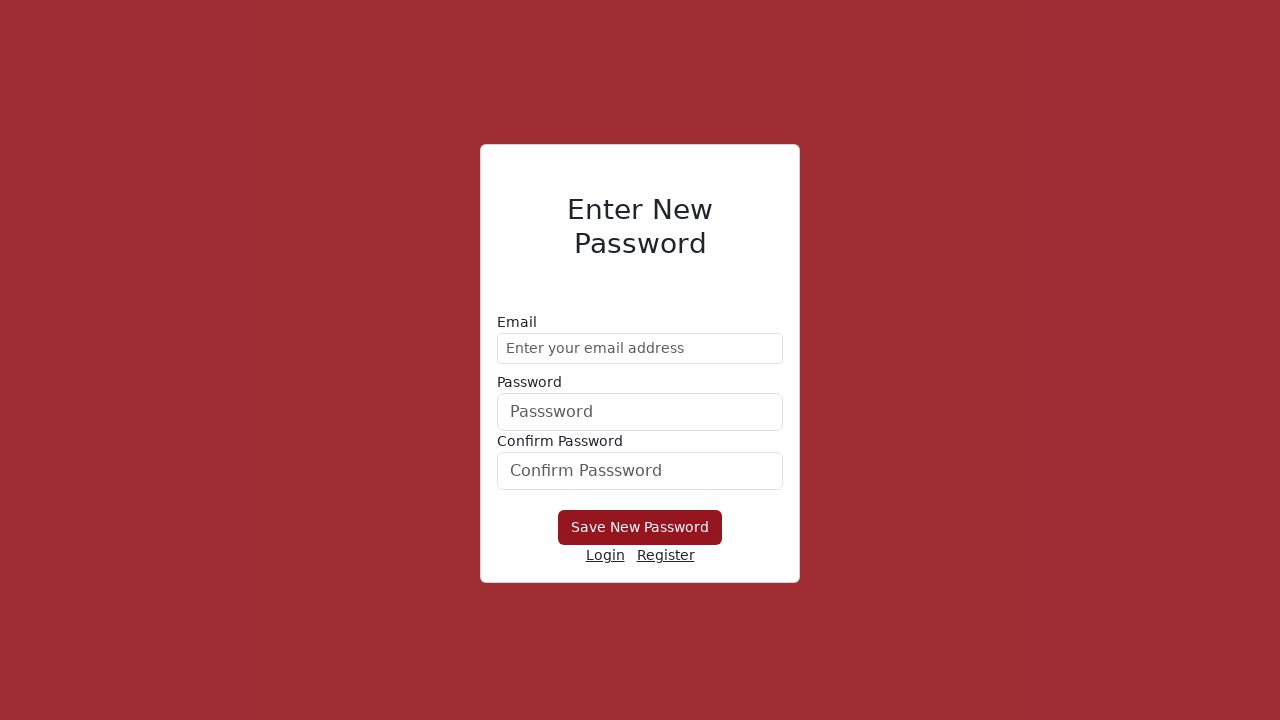

Entered email address 'demo@gmail.com' on //form/div[1]/input
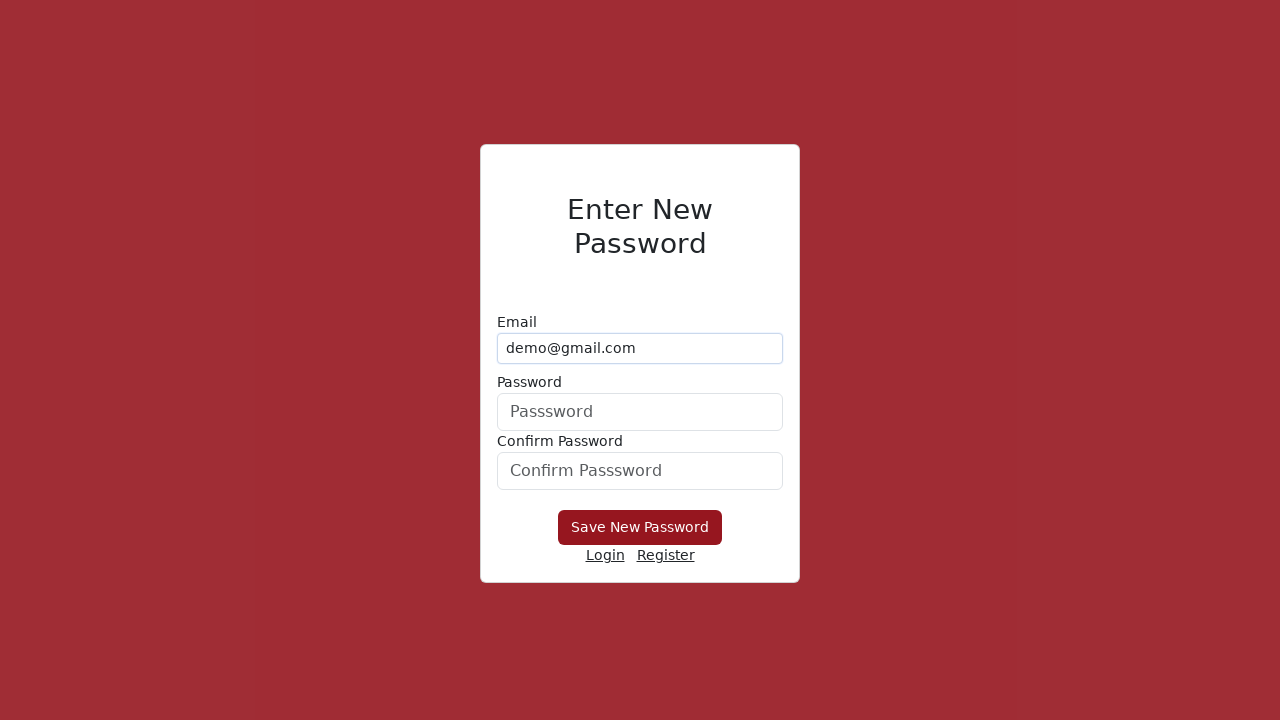

Entered new password '1234' on form div:nth-child(2) input
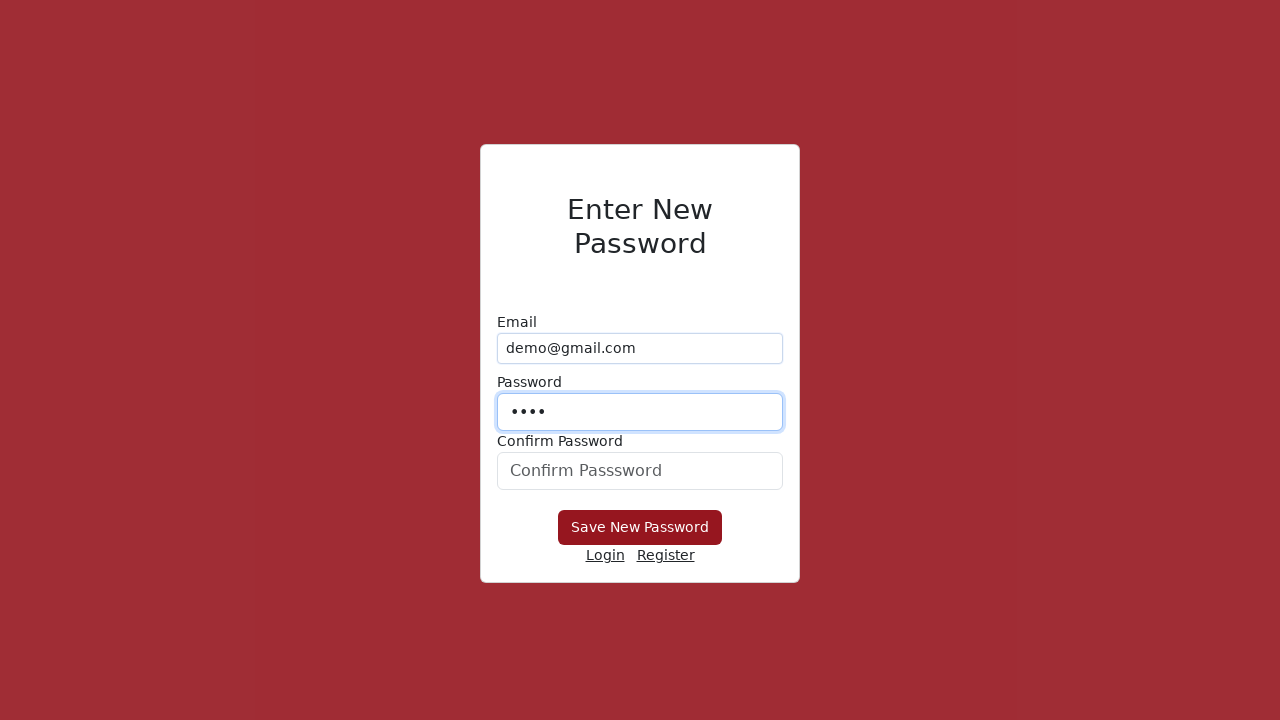

Confirmed new password '1234' on #confirmPassword
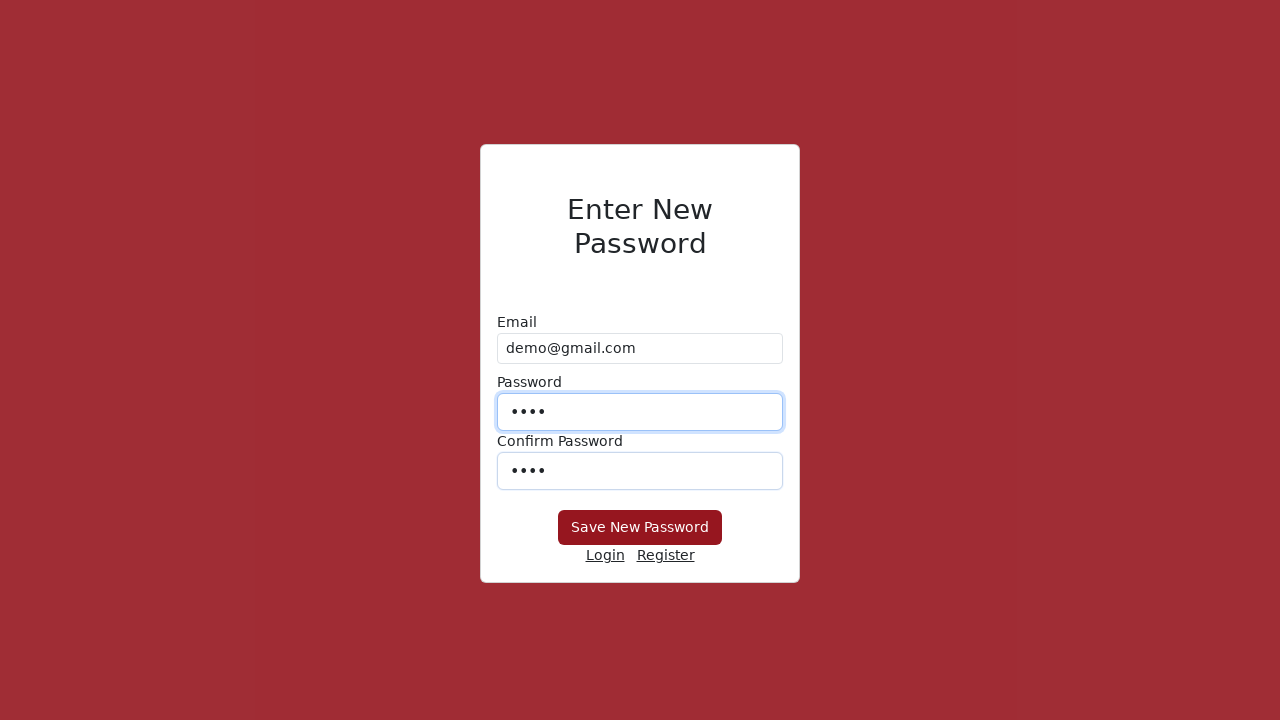

Clicked 'Save New Password' button to submit form at (640, 528) on xpath=//button[text()='Save New Password']
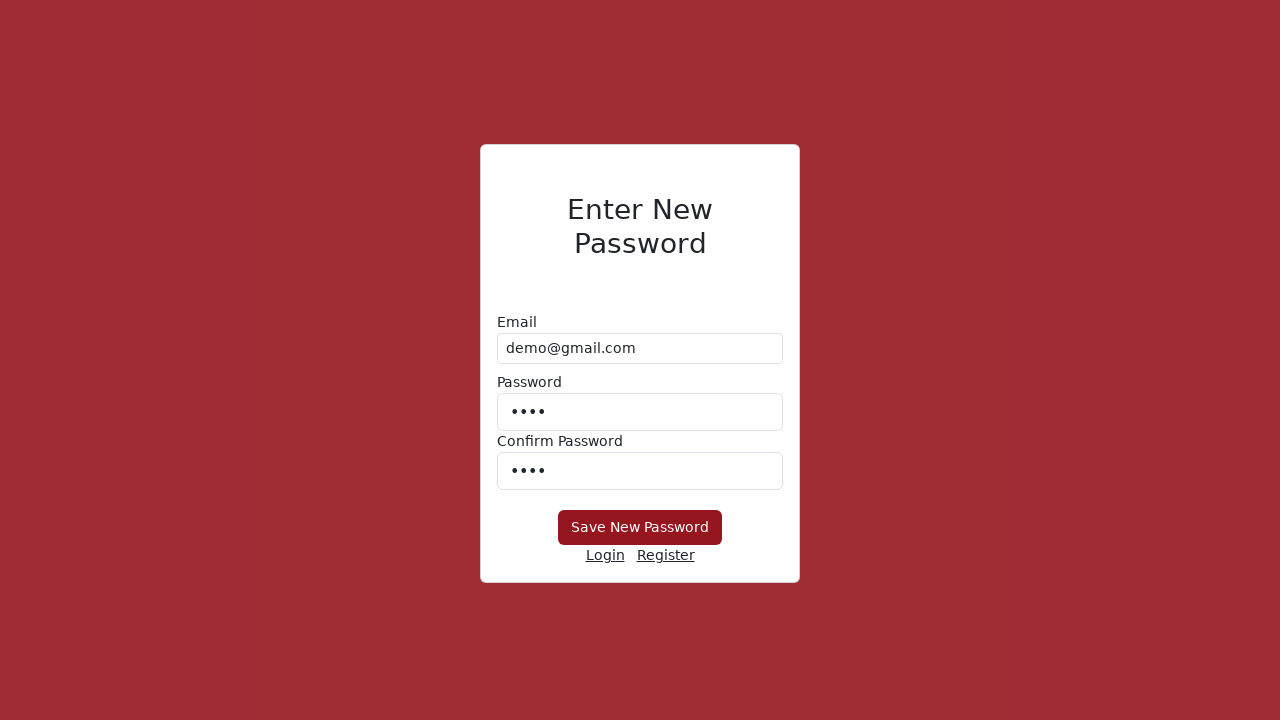

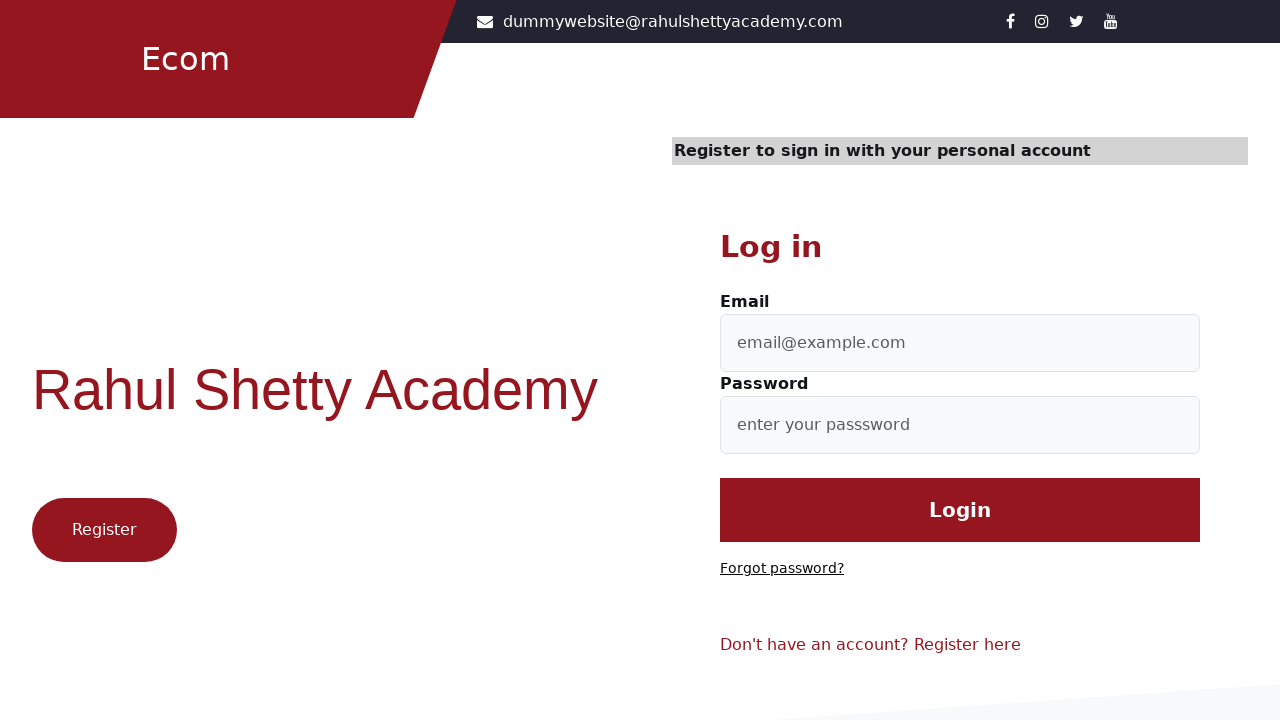